Tests various button properties on a demo page including clicking, checking enabled state, getting position, color, and dimensions of different buttons

Starting URL: https://leafground.com/button.xhtml

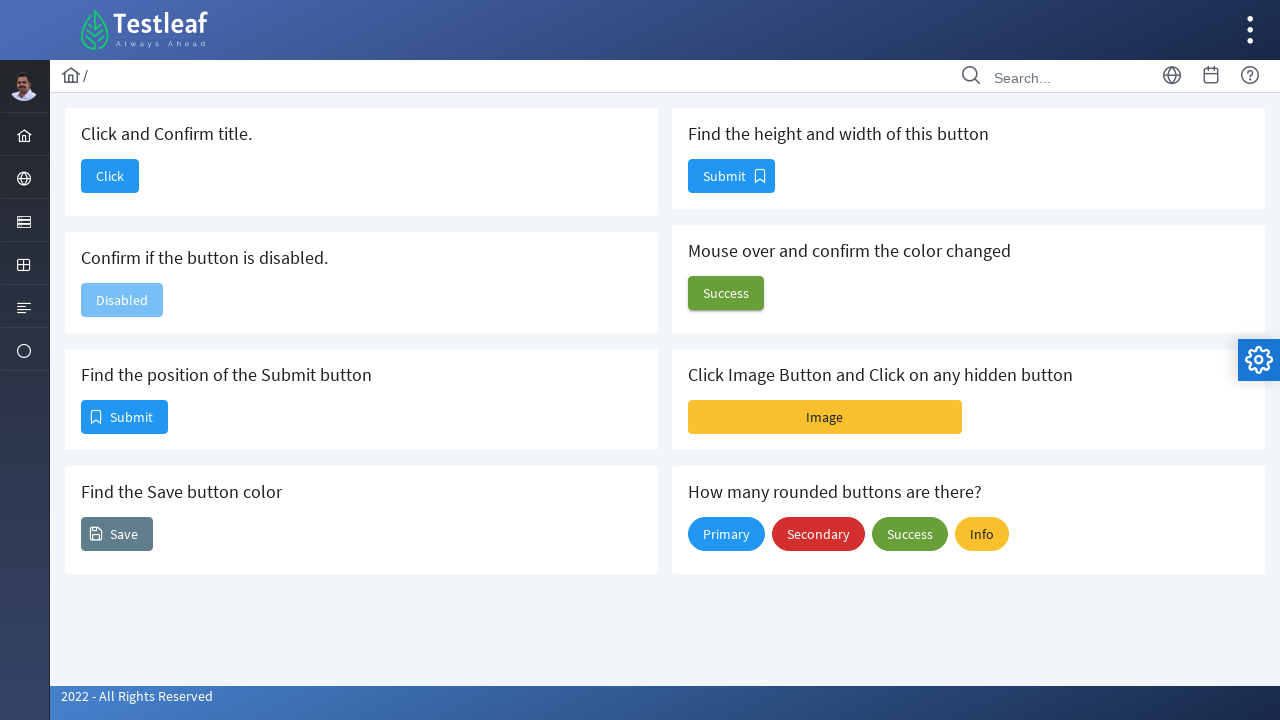

Clicked the first button to navigate to dashboard at (110, 176) on #j_idt88\:j_idt90
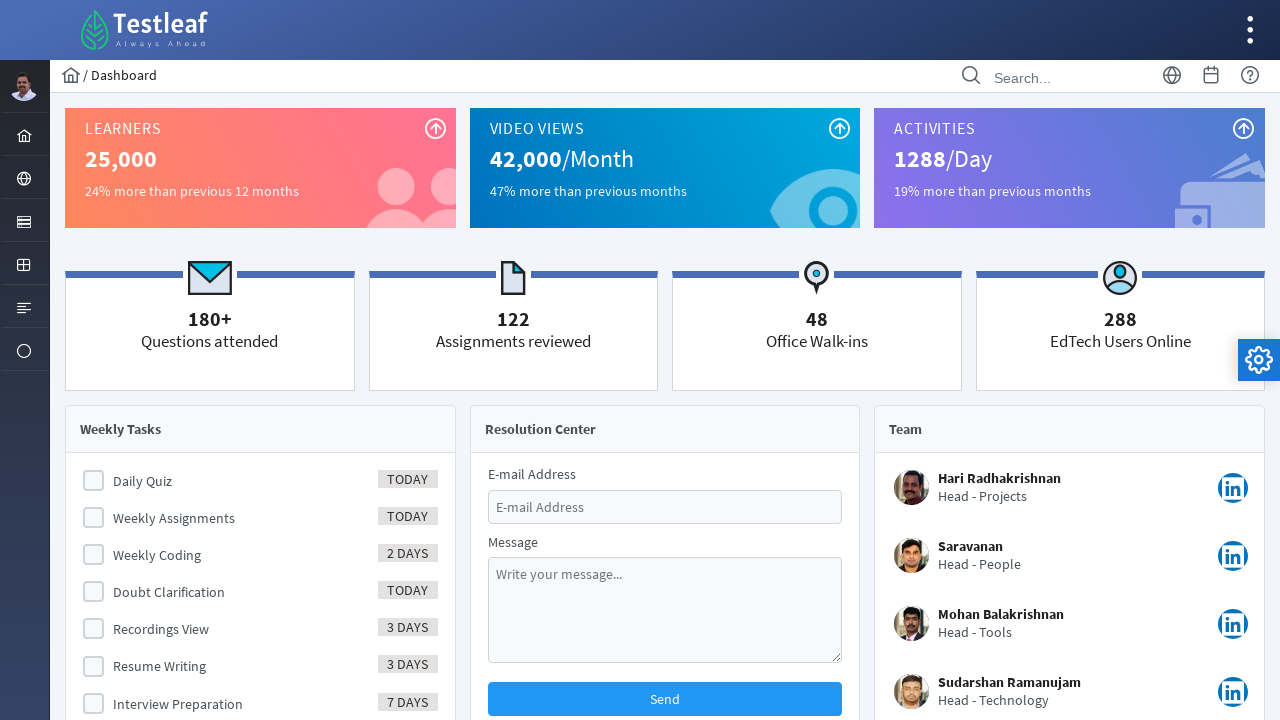

Waited for page to reach networkidle state after navigation
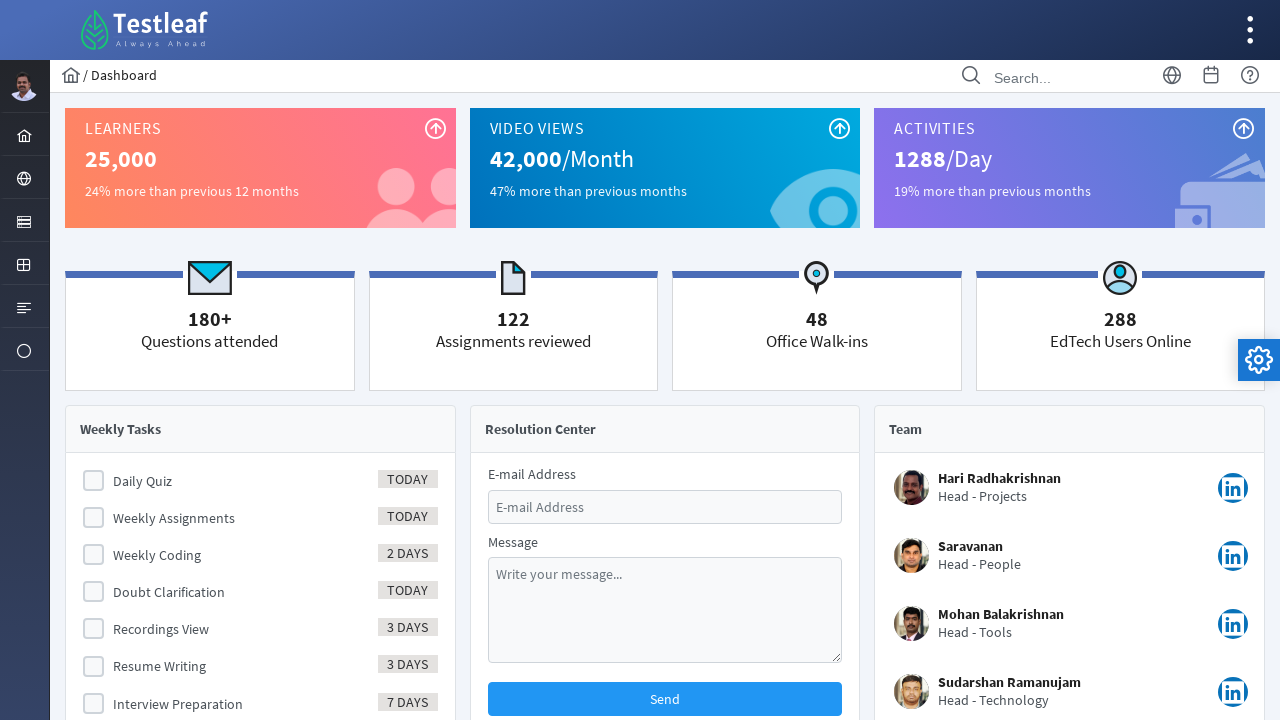

Verified 'Dashboard' is present in page title
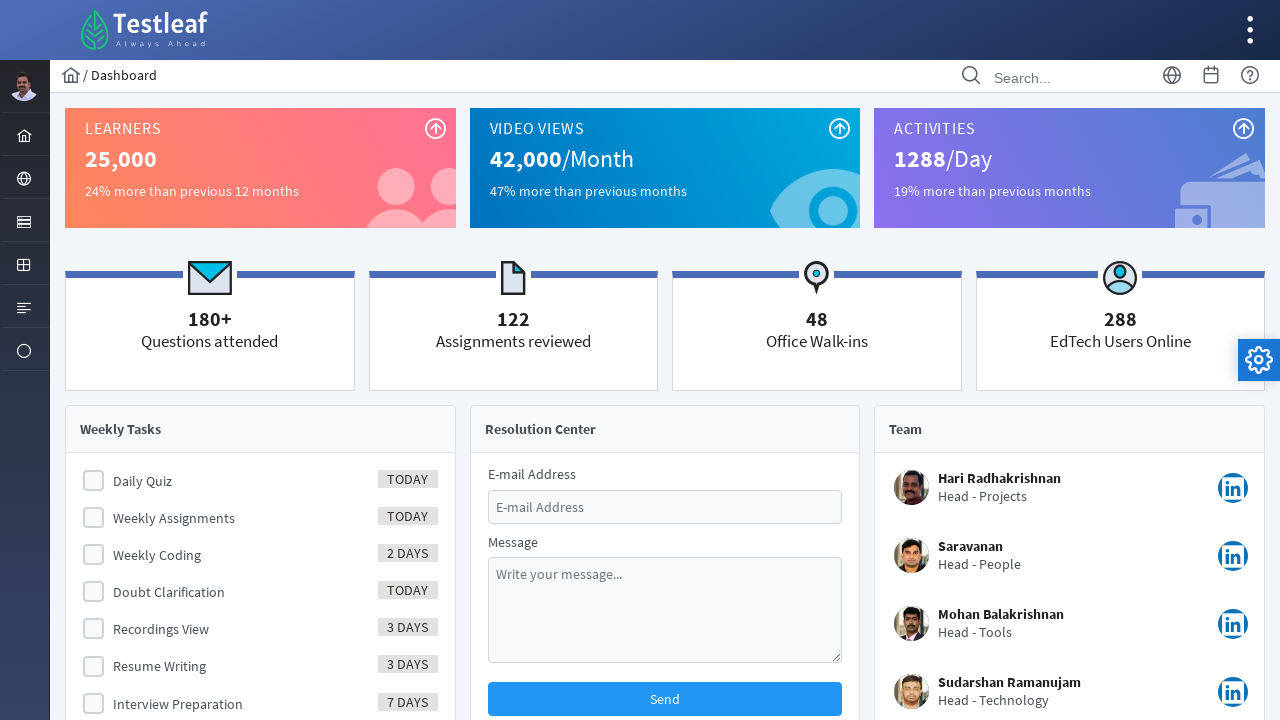

Navigated back to the button page
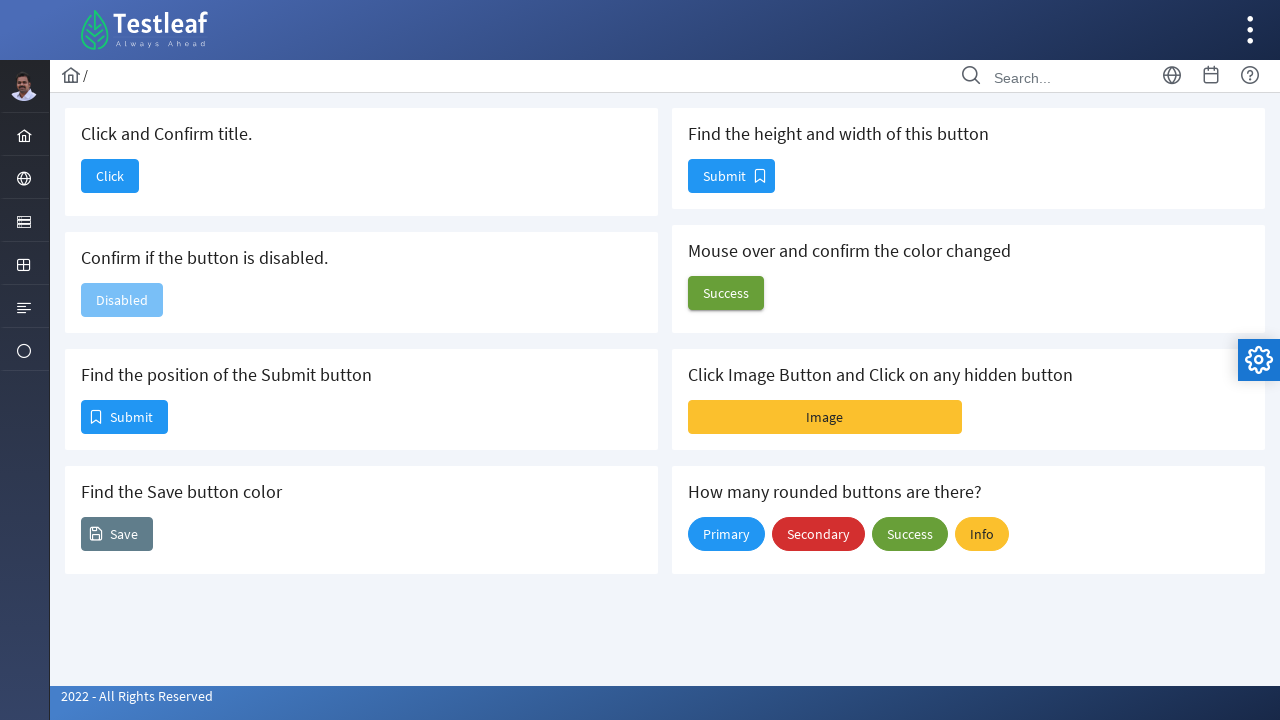

Checked confirm button enabled state: True
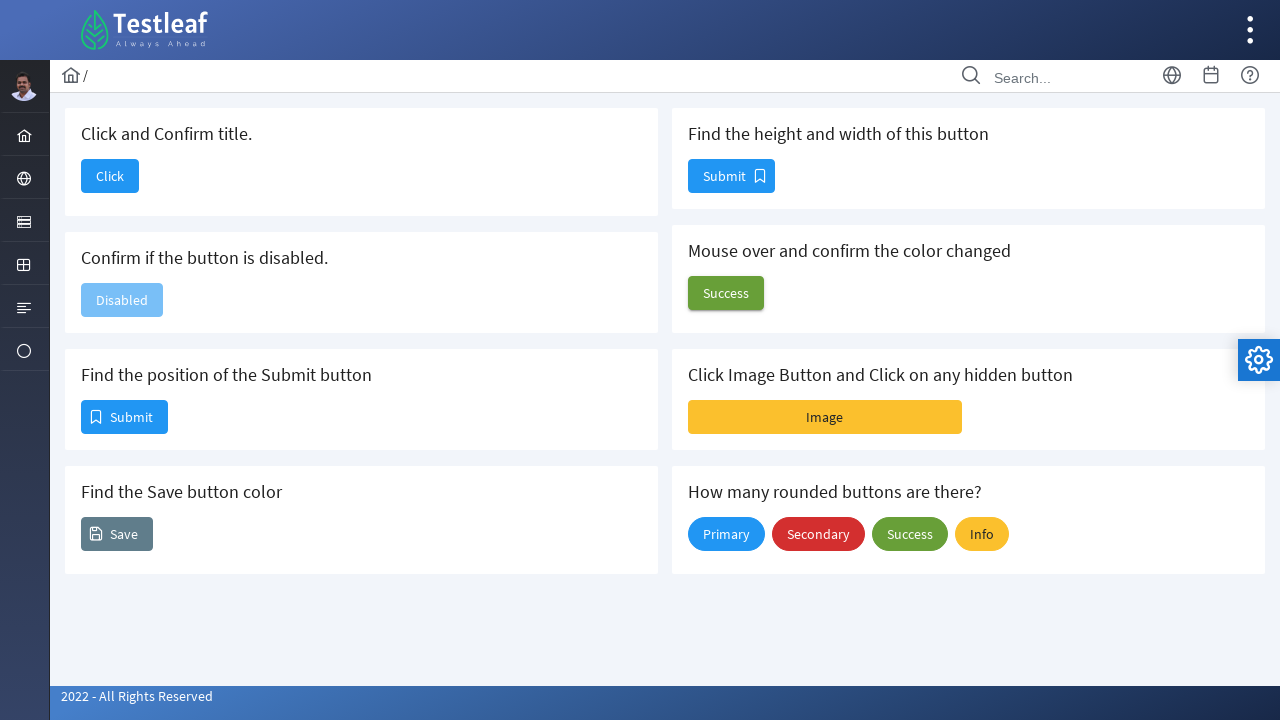

Retrieved position button bounding box: x=81, y=400
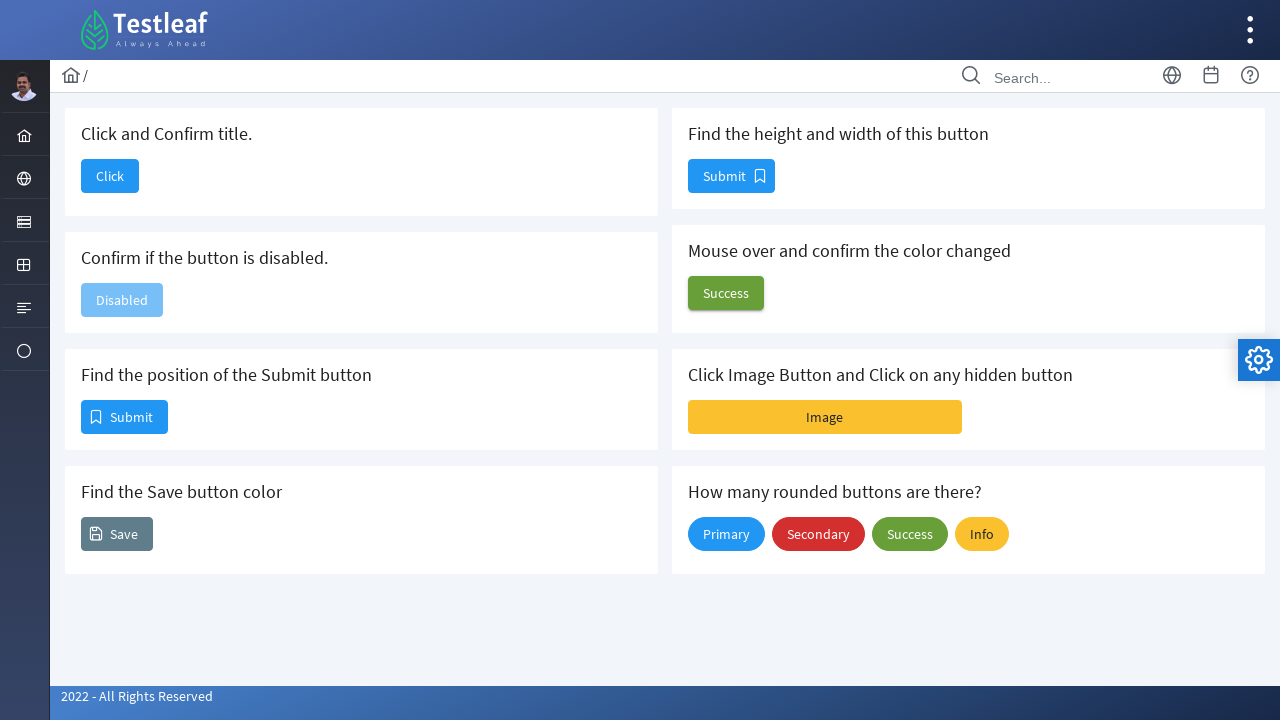

Retrieved save button color: rgb(255, 255, 255)
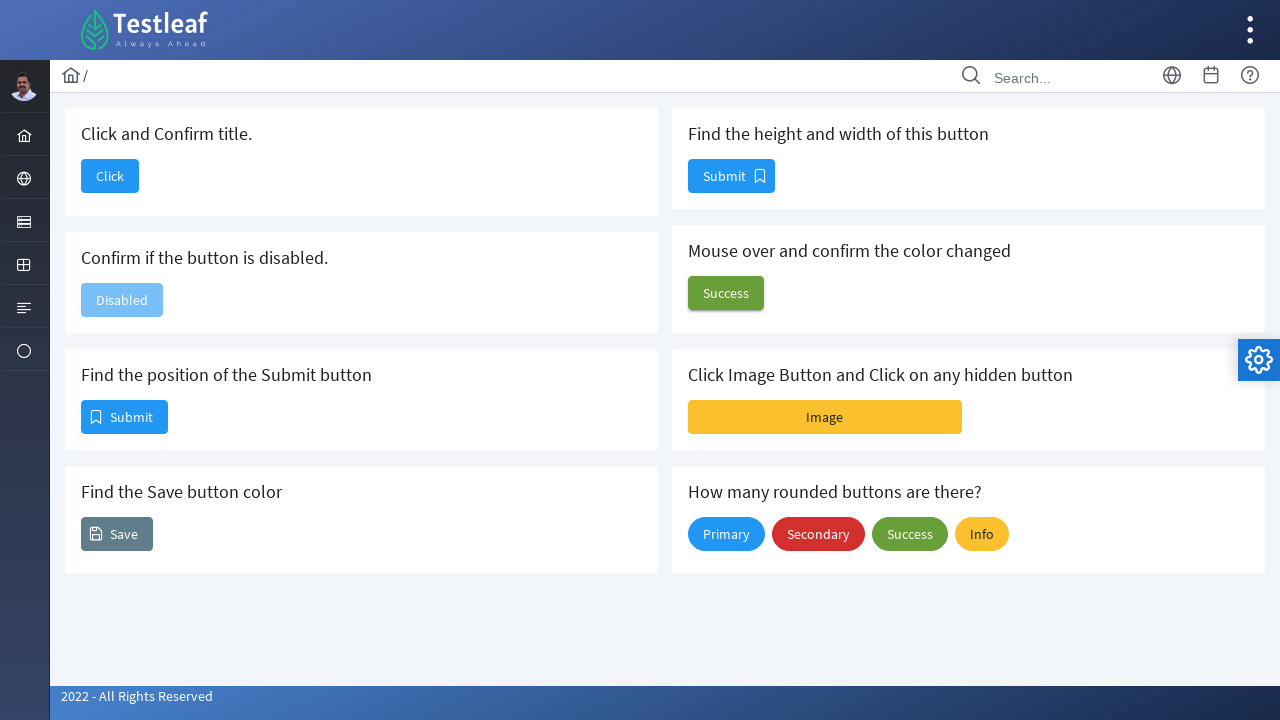

Retrieved submit button dimensions: height=34, width=87
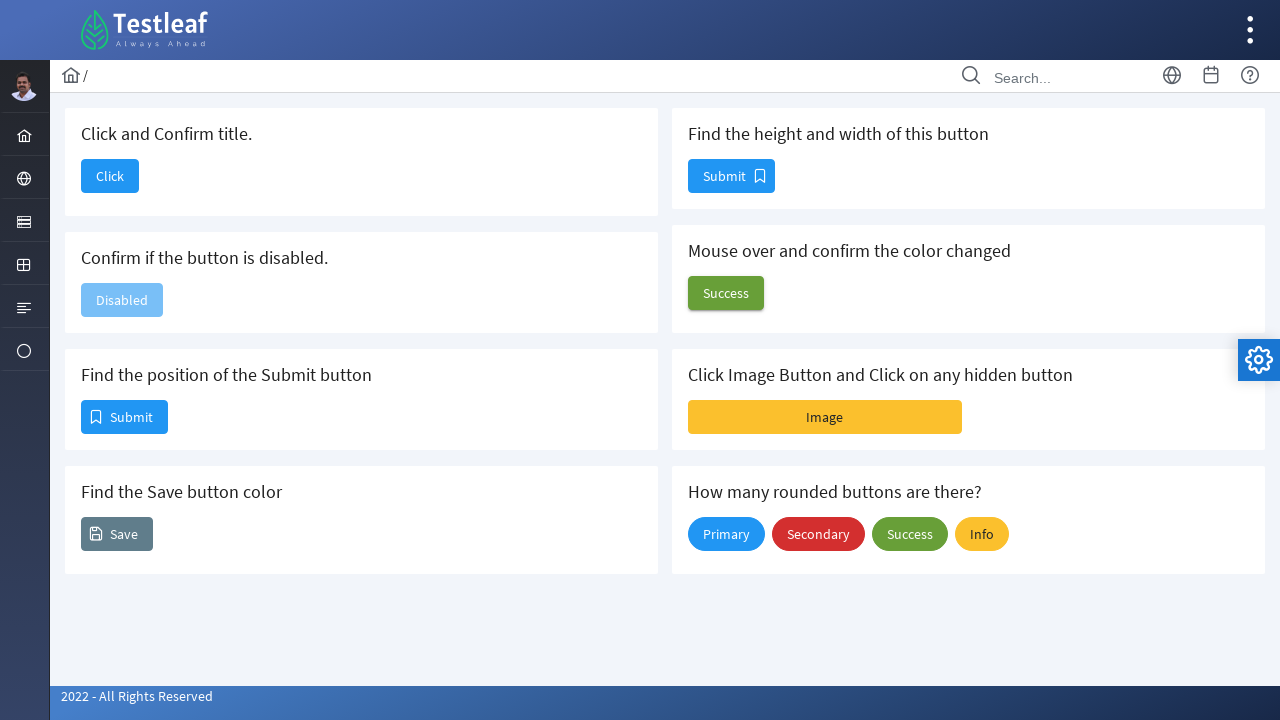

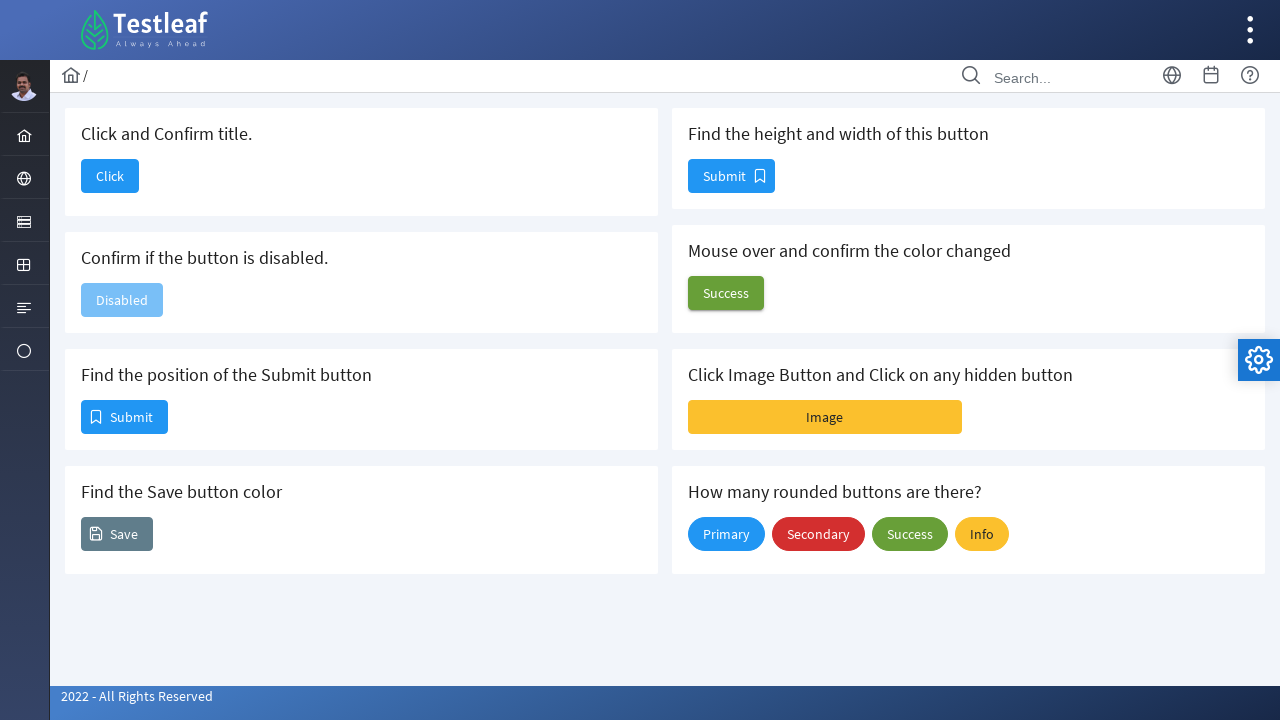